Tests flight booking form by selecting origin and destination cities, adding passengers, selecting currency, and submitting the search

Starting URL: https://rahulshettyacademy.com/dropdownsPractise/

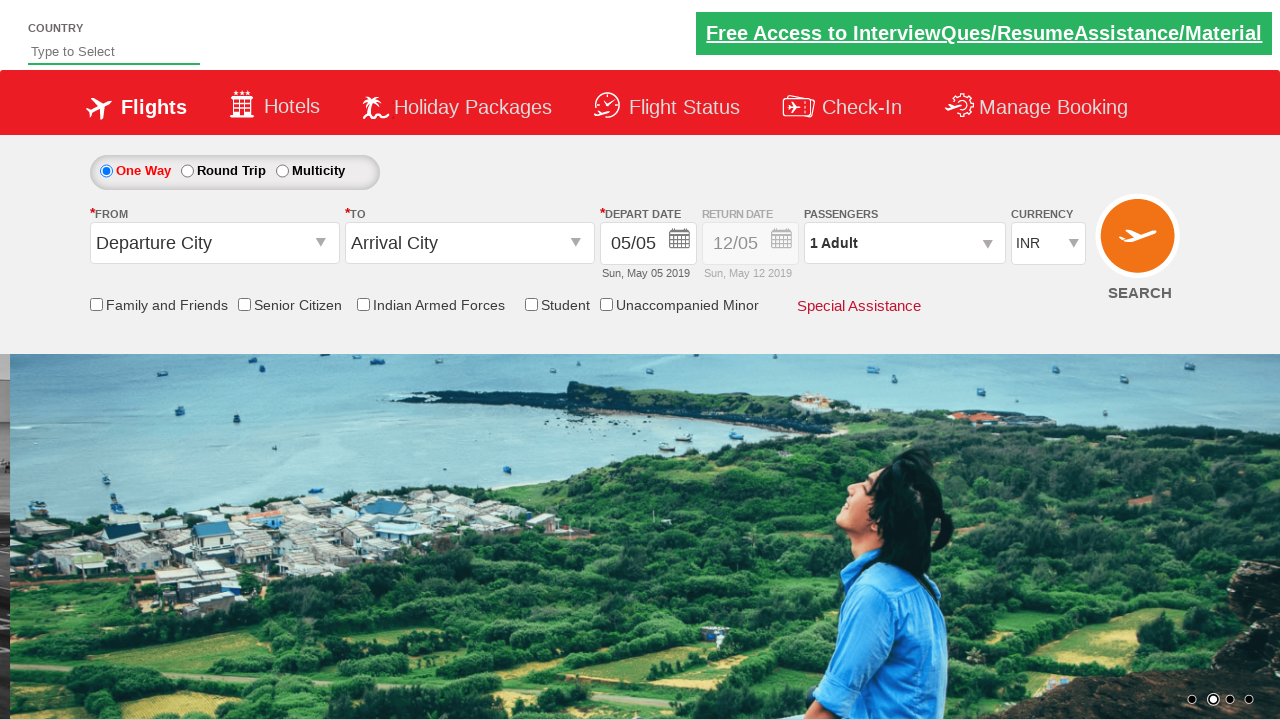

Clicked origin station dropdown at (323, 244) on #ctl00_mainContent_ddl_originStation1_CTXTaction
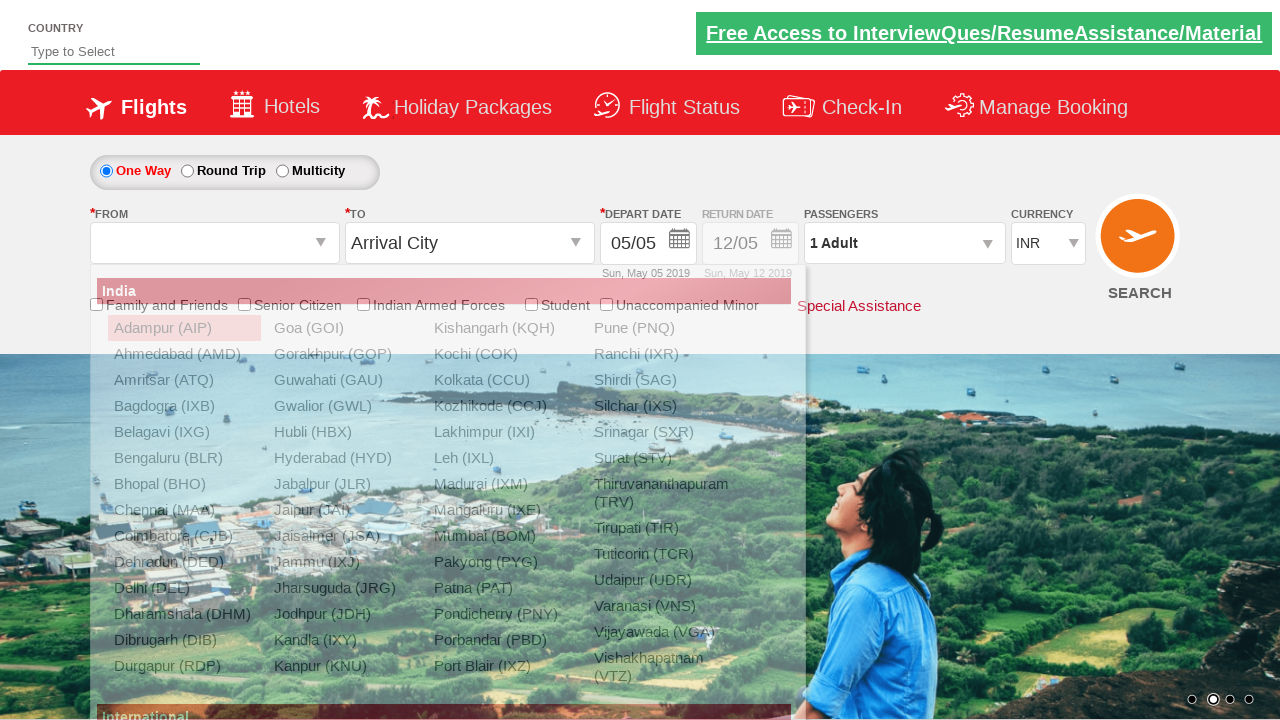

Selected Bangalore (BLR) as origin city at (184, 458) on a[value='BLR']
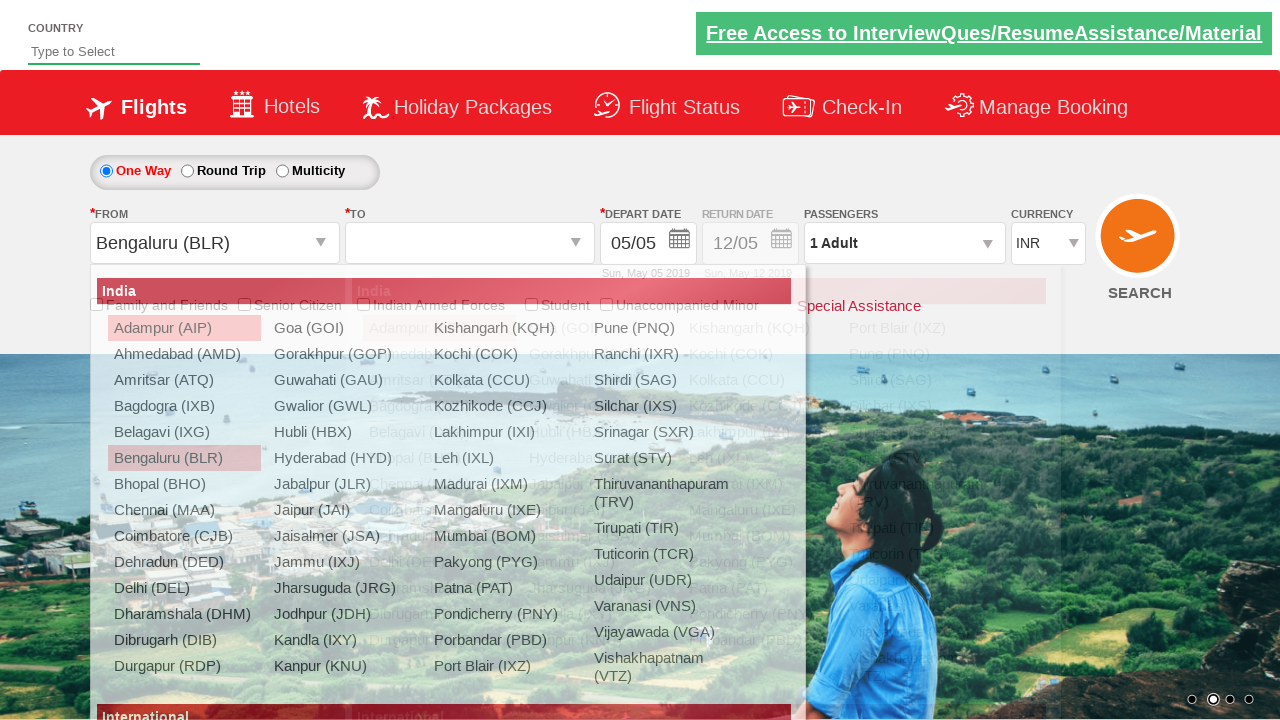

Waited for destination dropdown to be ready
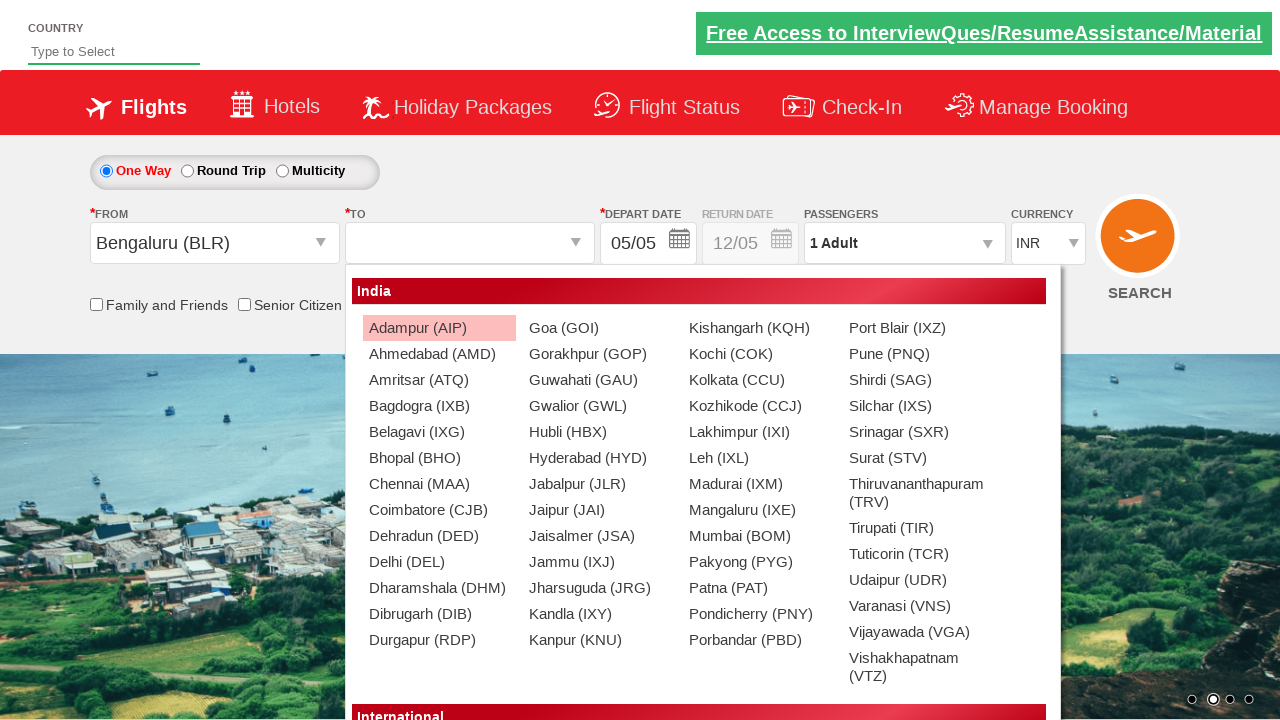

Selected Chennai (MAA) as destination city at (439, 484) on div#ctl00_mainContent_ddl_destinationStation1_CTNR a[value='MAA']
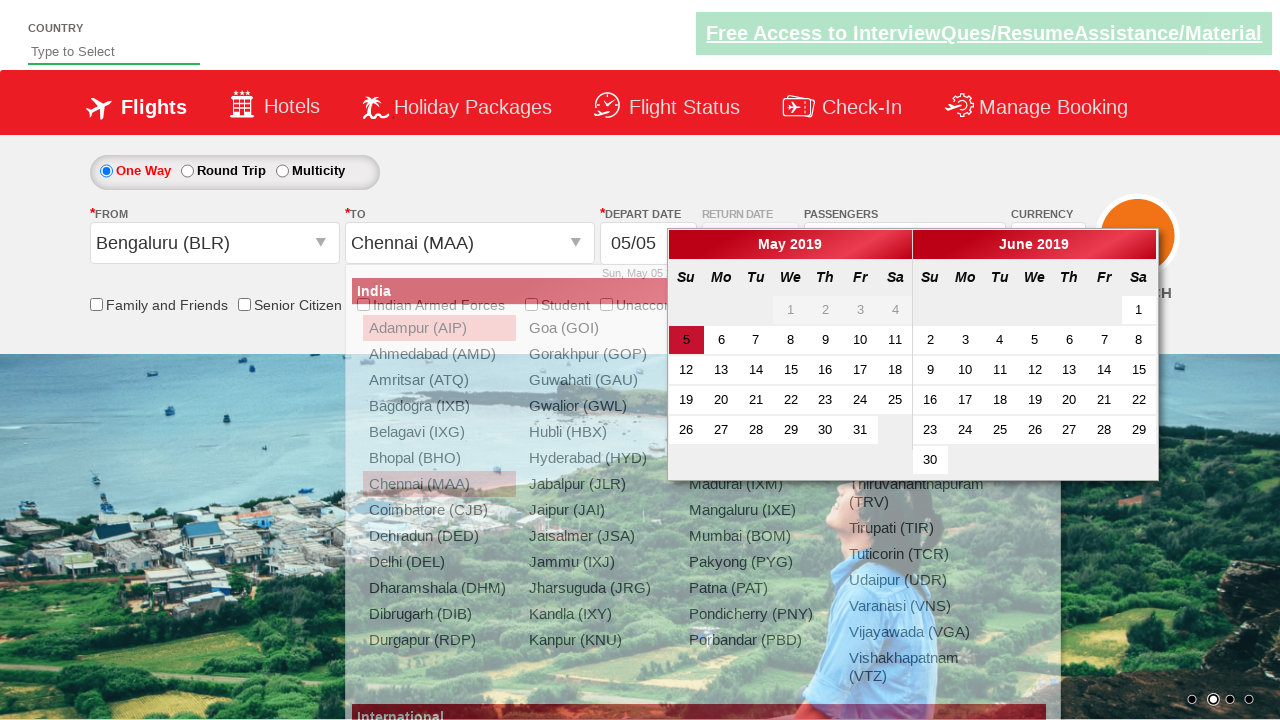

Checked friends and family checkbox at (96, 304) on #ctl00_mainContent_chk_friendsandfamily
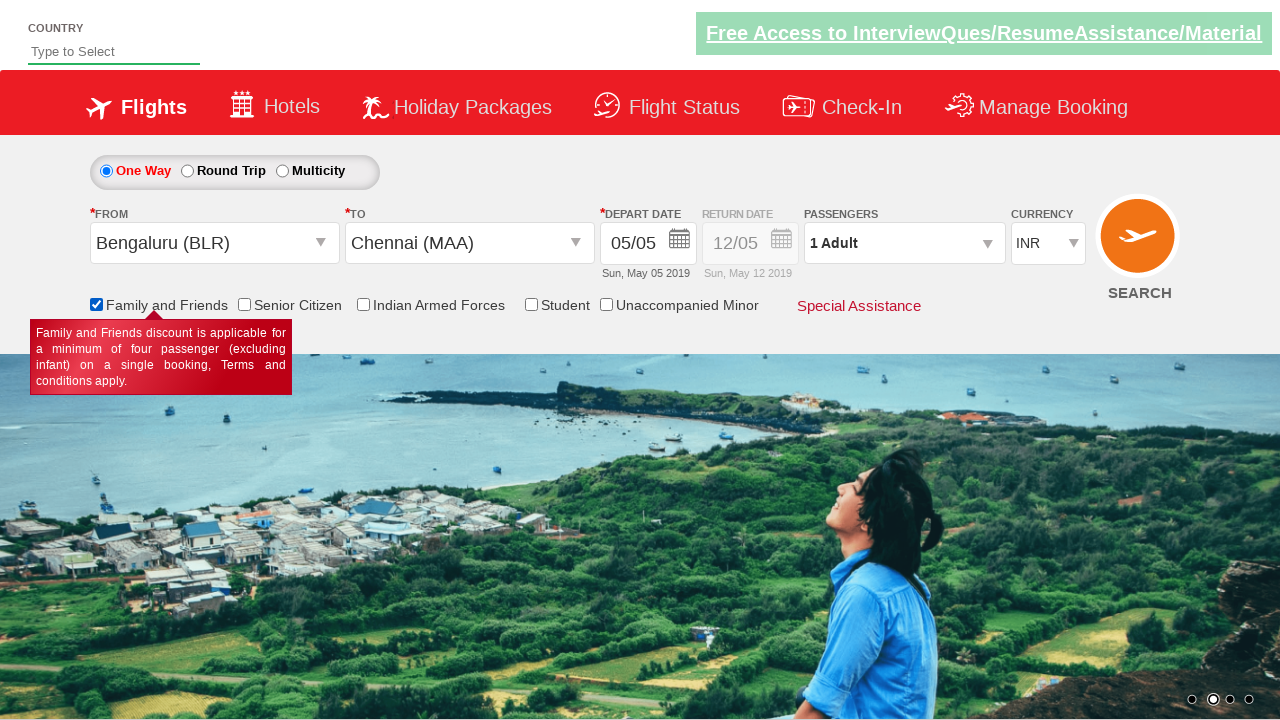

Opened passenger selection dropdown at (904, 243) on #divpaxinfo
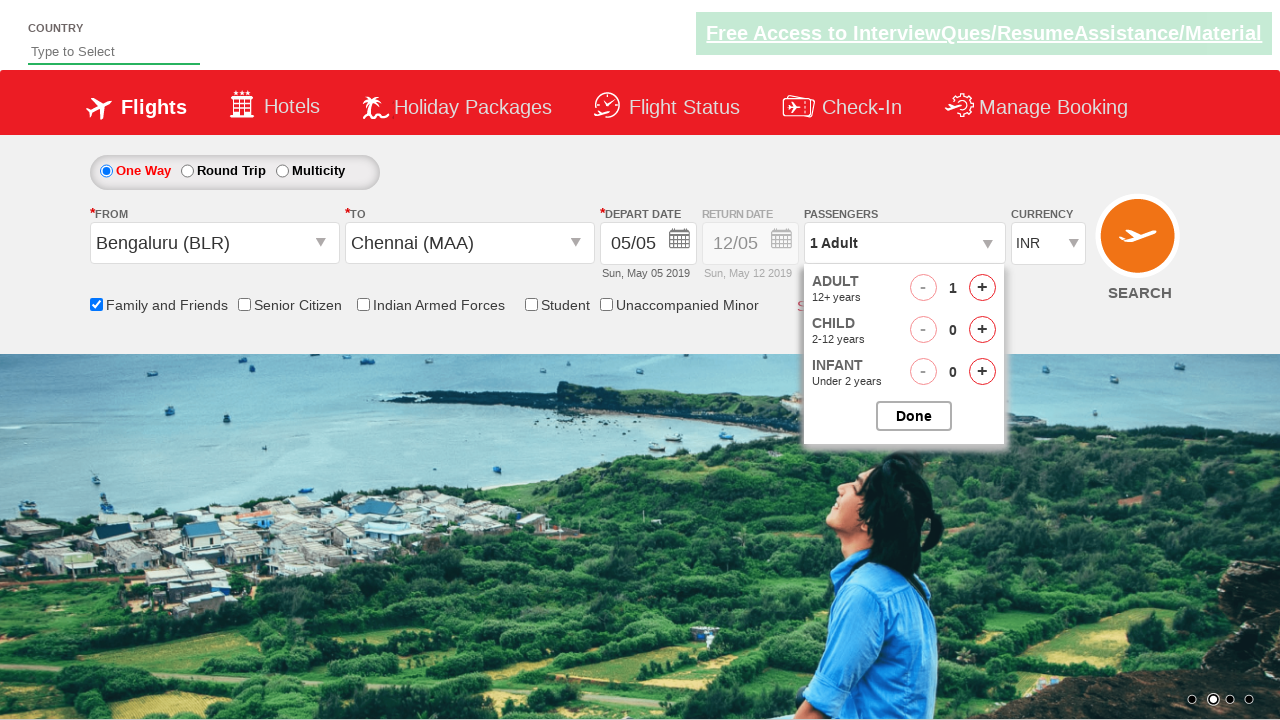

Waited for passenger dropdown to open
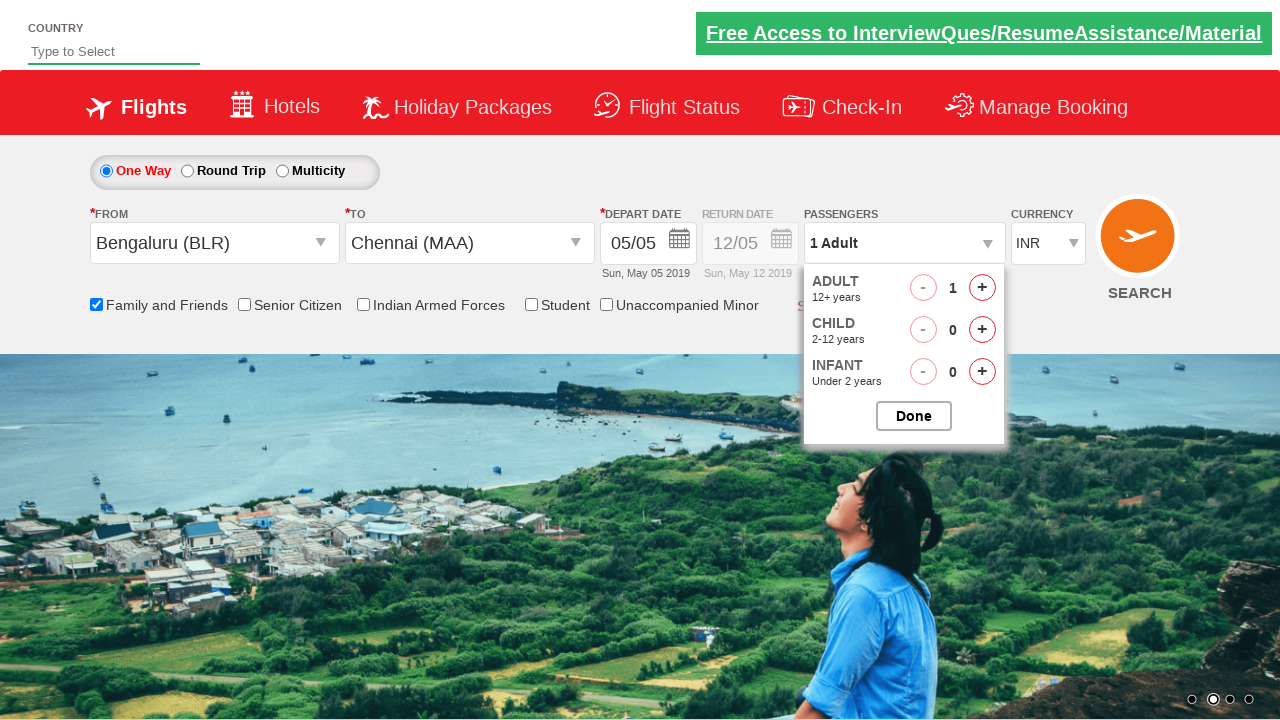

Added adult passenger 1 at (982, 288) on #hrefIncAdt
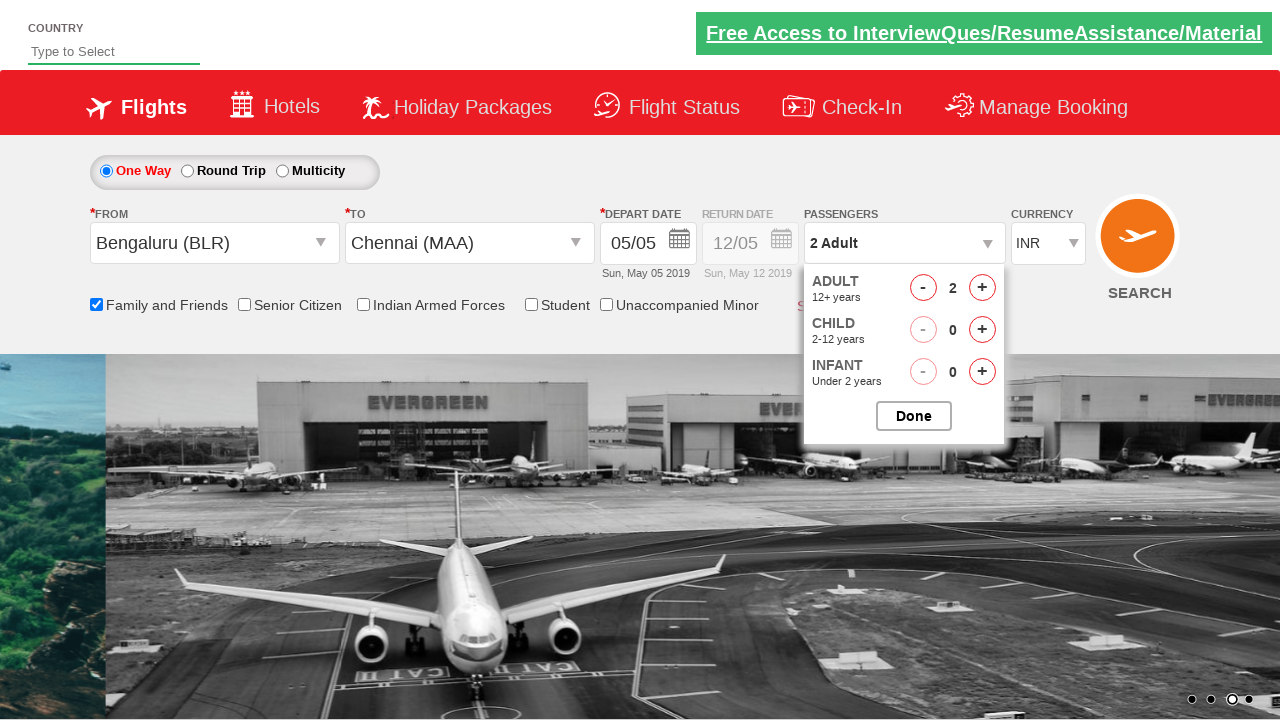

Added adult passenger 2 at (982, 288) on #hrefIncAdt
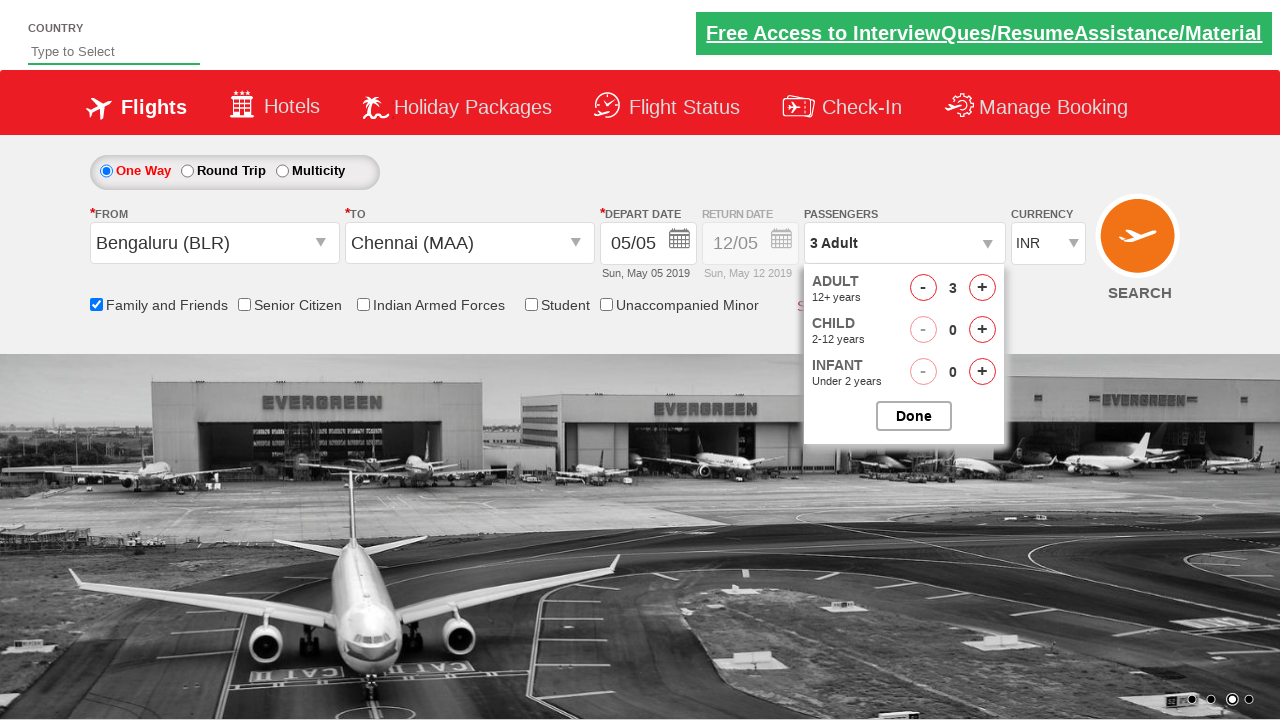

Added adult passenger 3 at (982, 288) on #hrefIncAdt
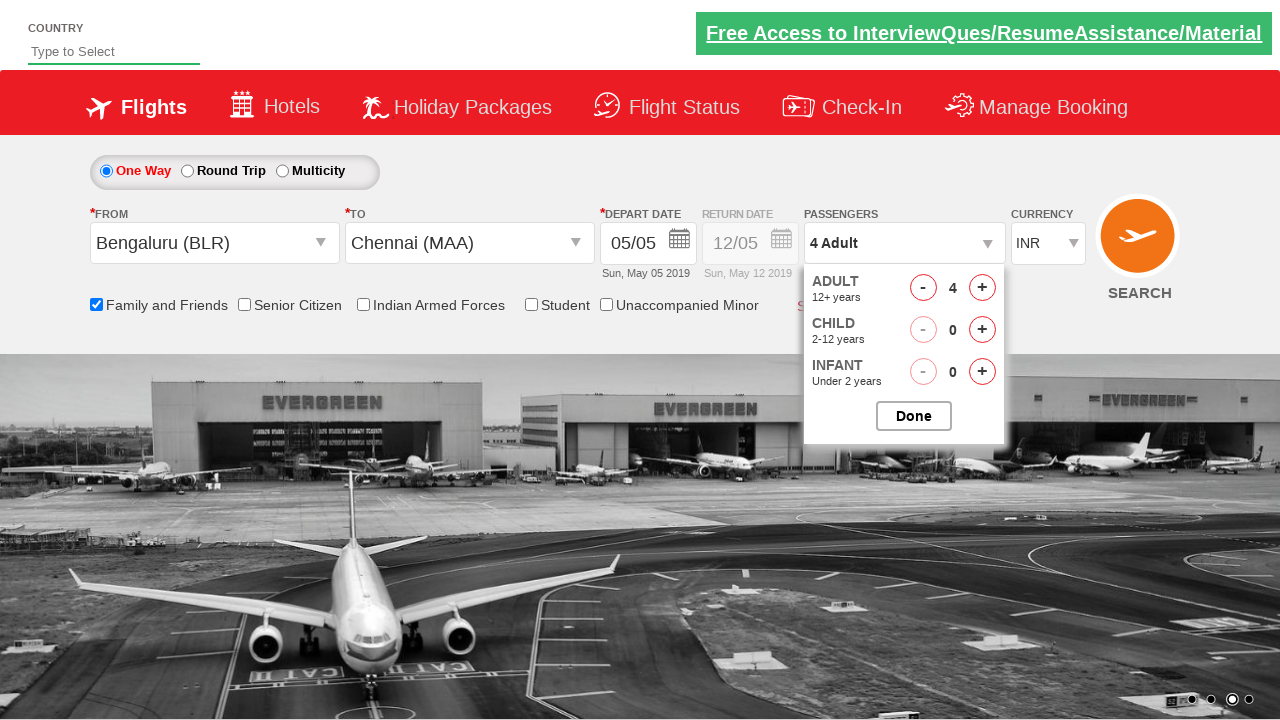

Added adult passenger 4 at (982, 288) on #hrefIncAdt
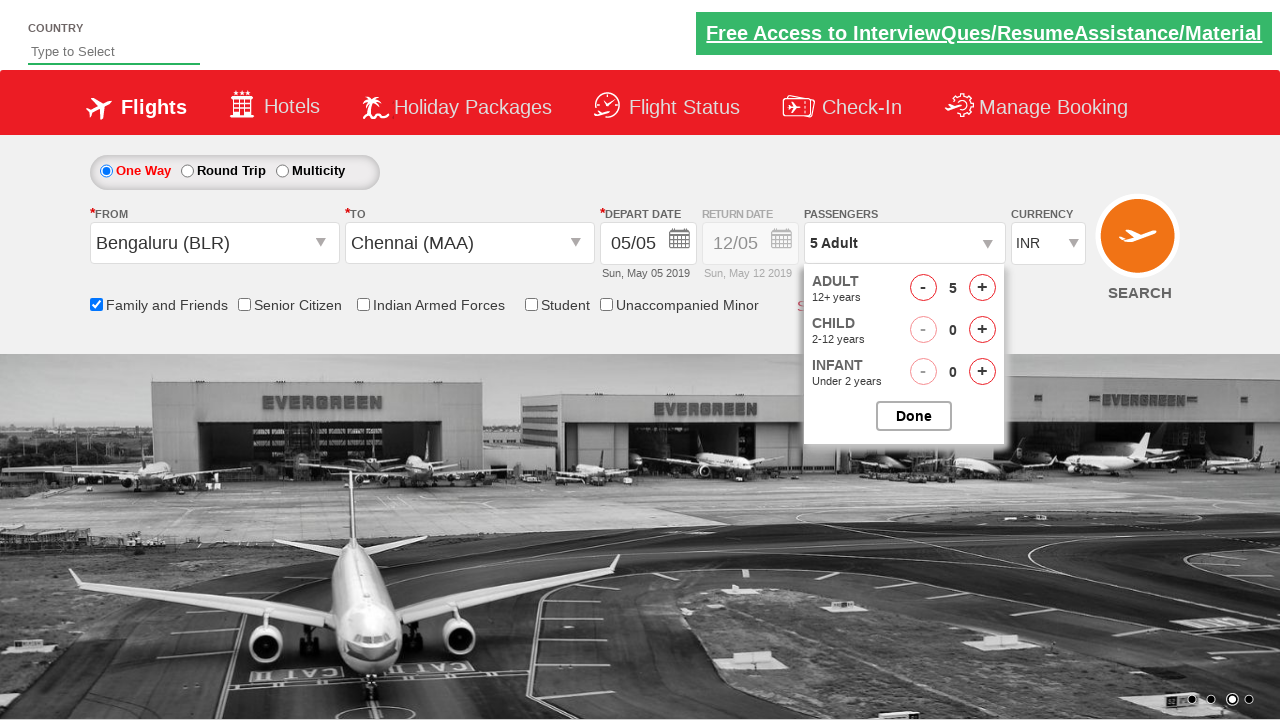

Added adult passenger 5 at (982, 288) on #hrefIncAdt
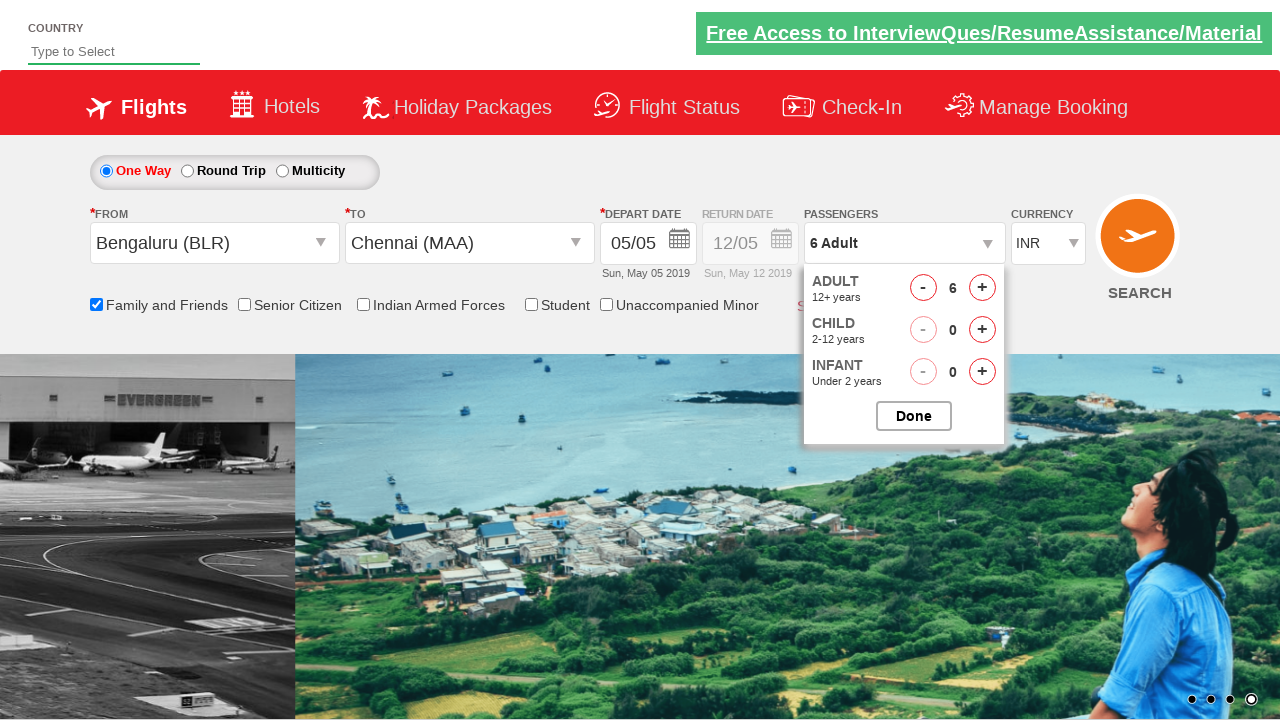

Closed passenger selection dropdown at (914, 416) on #btnclosepaxoption
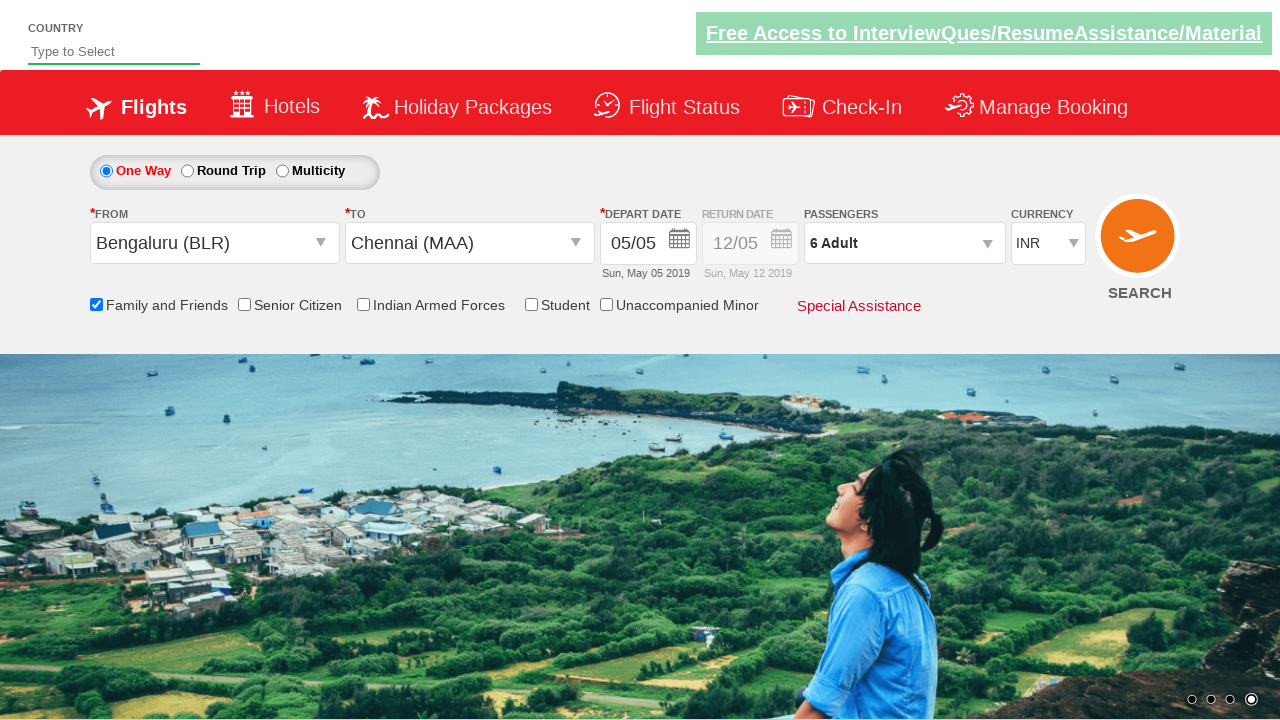

Selected AED as currency on #ctl00_mainContent_DropDownListCurrency
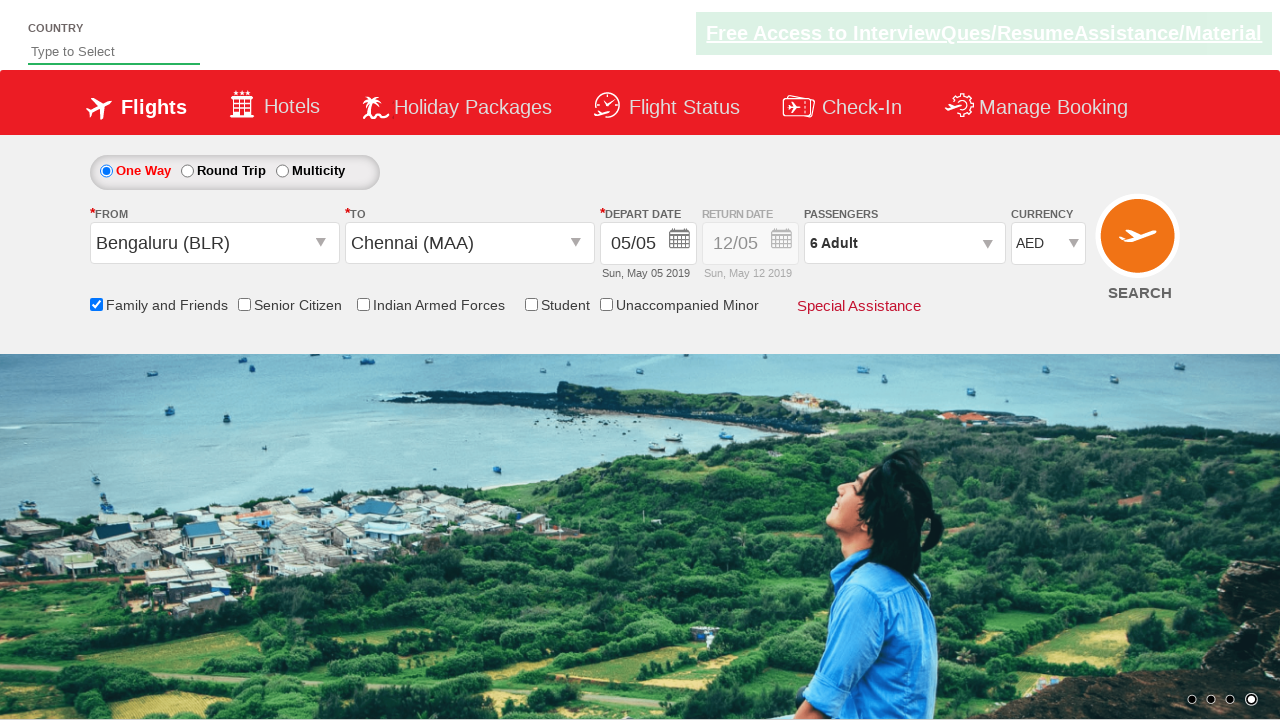

Clicked Find Flights button to submit search at (1140, 245) on #ctl00_mainContent_btn_FindFlights
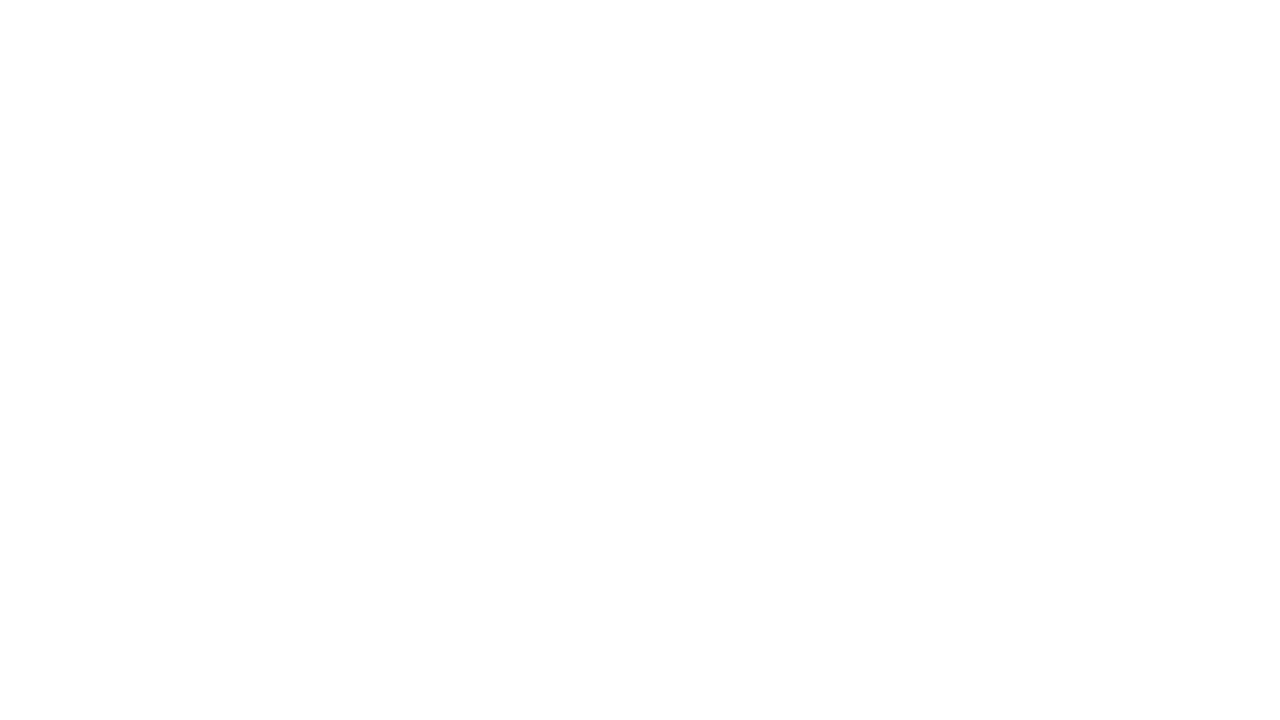

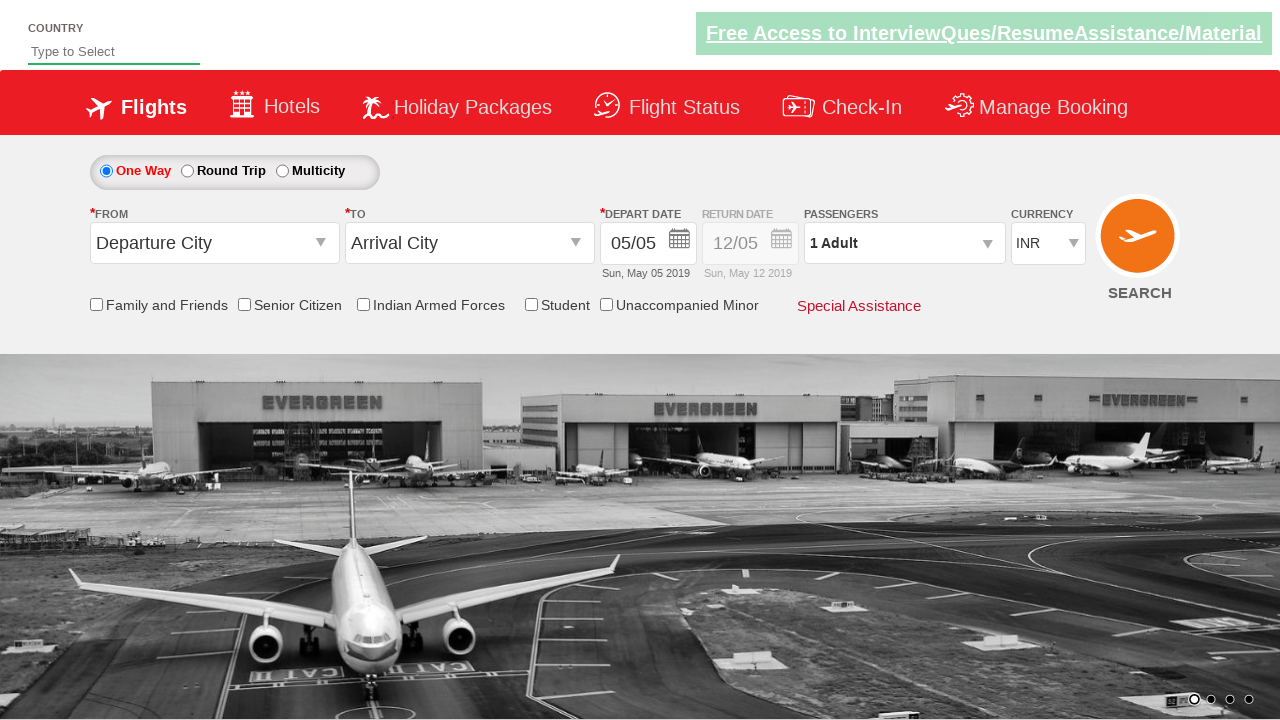